Tests successful account registration by filling all required fields with valid data and verifying confirmation message

Starting URL: https://sharelane.com/cgi-bin/register.py?page=1&zip_code=11111

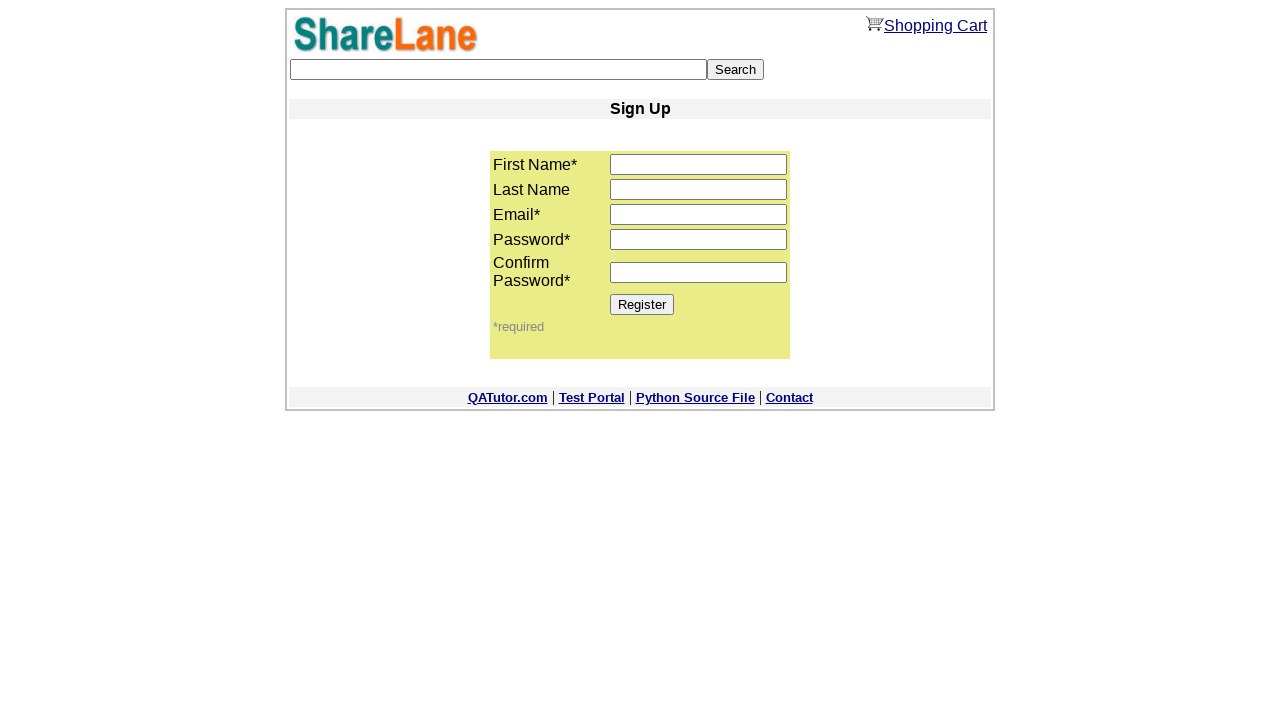

Filled first name field with 'Nick' on input[name='first_name']
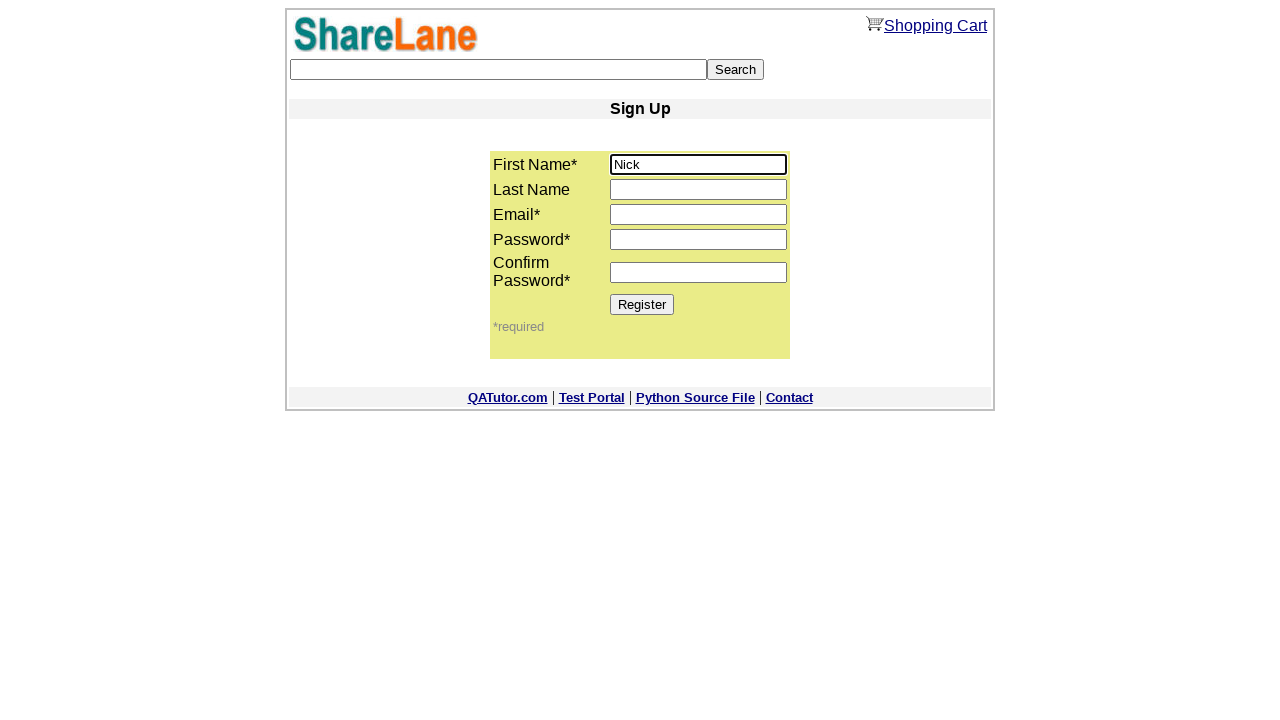

Filled last name field with 'Click' on input[name='last_name']
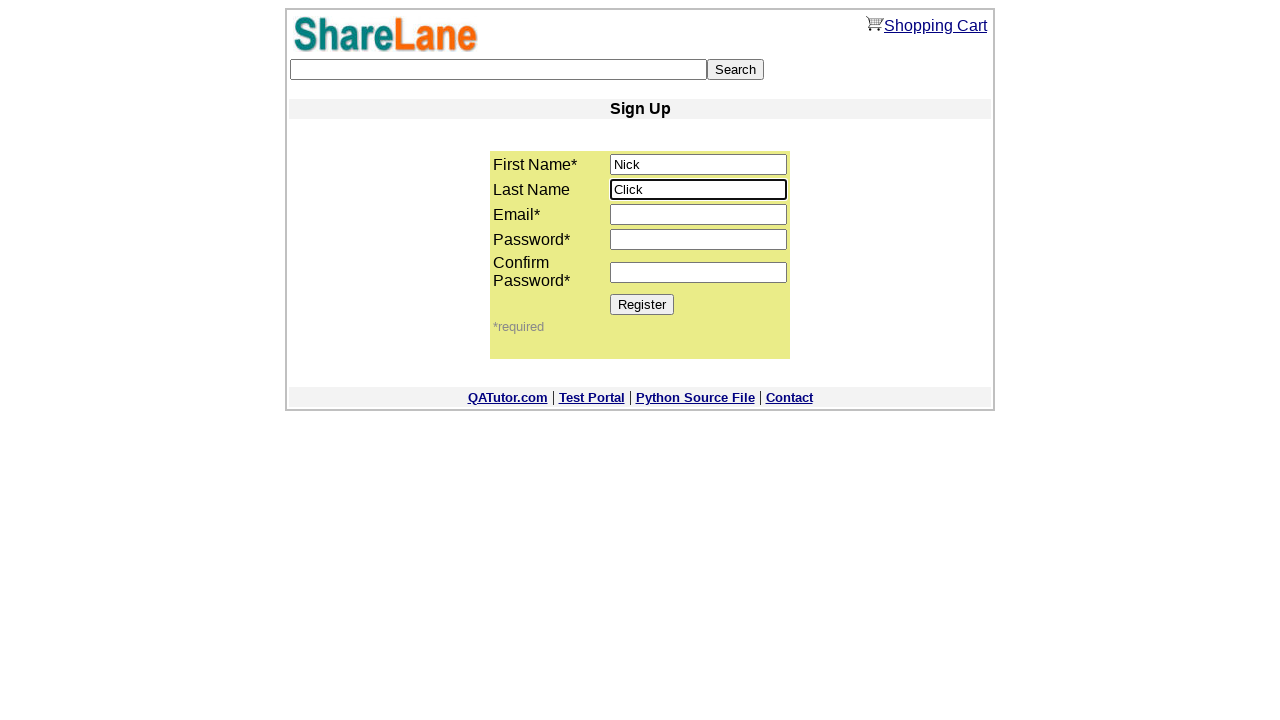

Filled email field with 'test@test.te' on input[name='email']
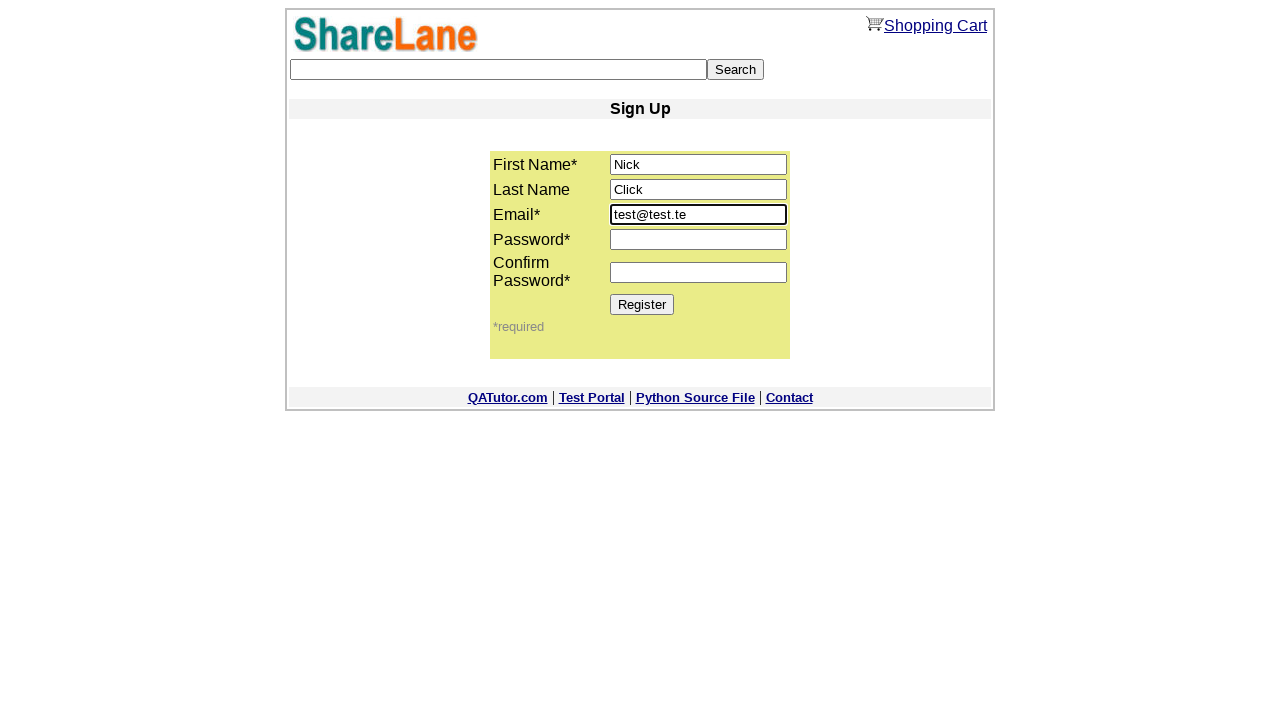

Filled password field with 'qwerty' on input[name='password1']
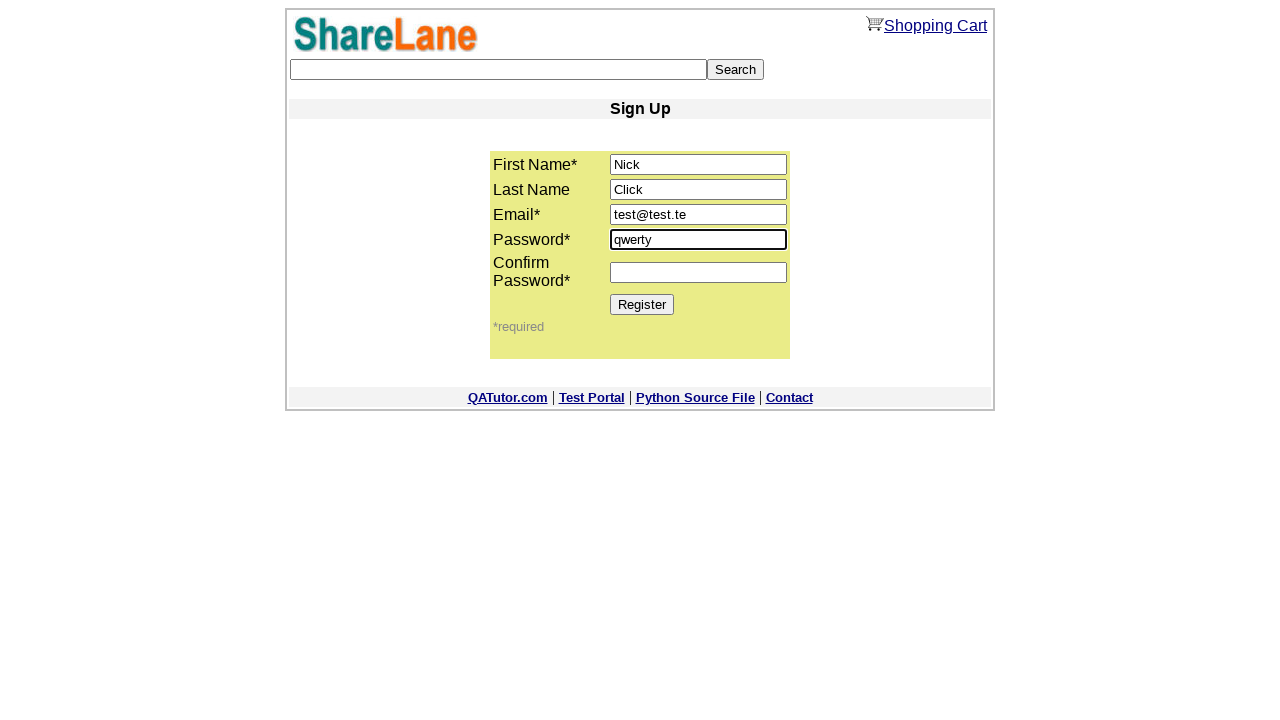

Filled password confirmation field with 'qwerty' on input[name='password2']
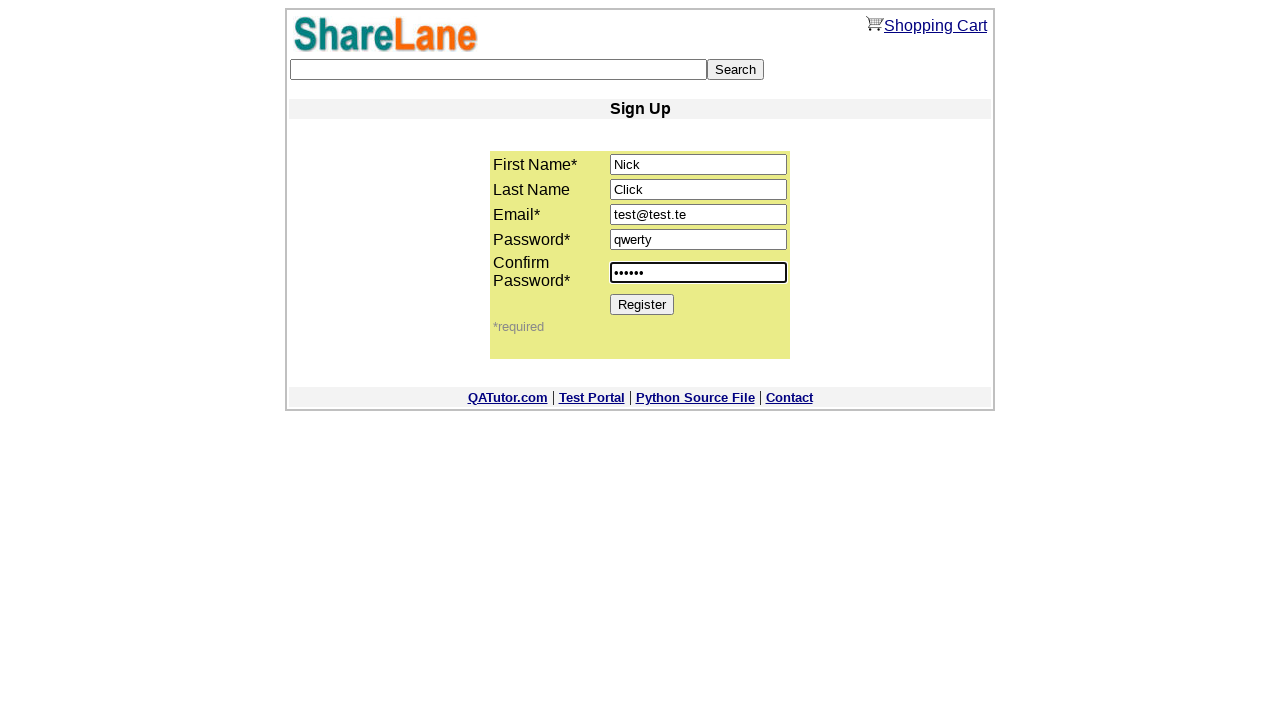

Clicked Register button to submit form at (642, 304) on input[value='Register']
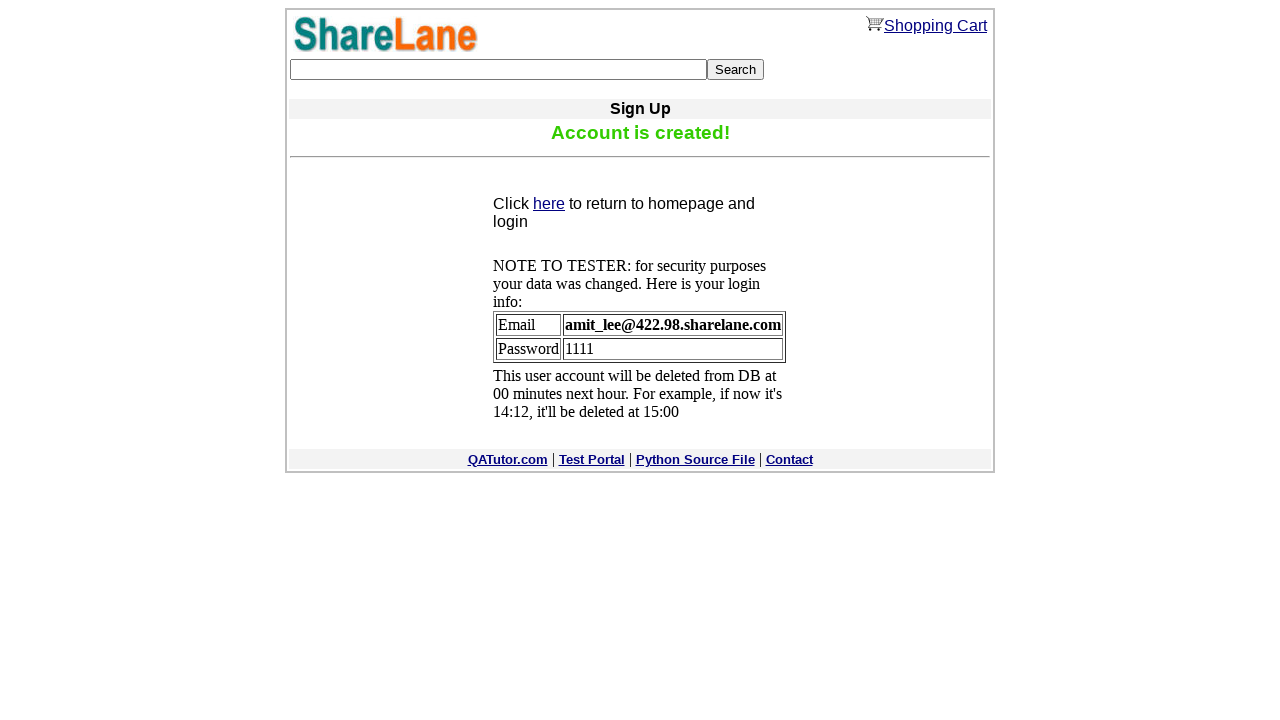

Confirmation message appeared, indicating successful registration
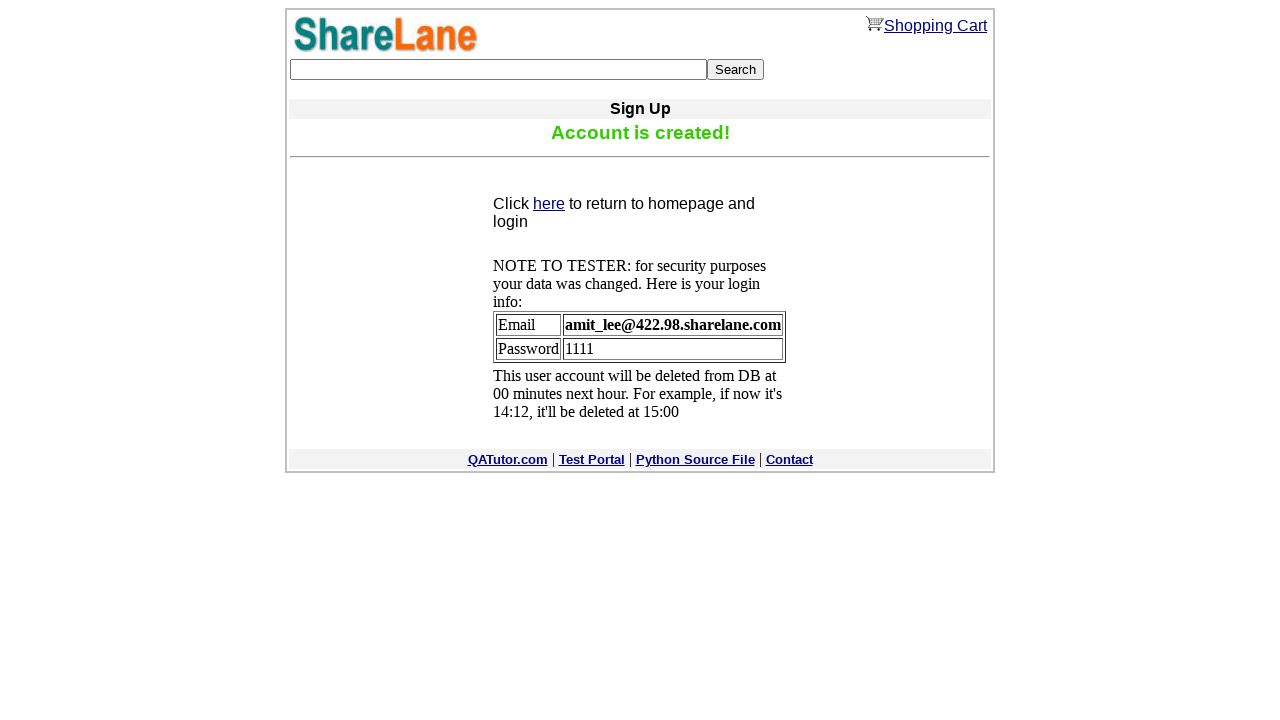

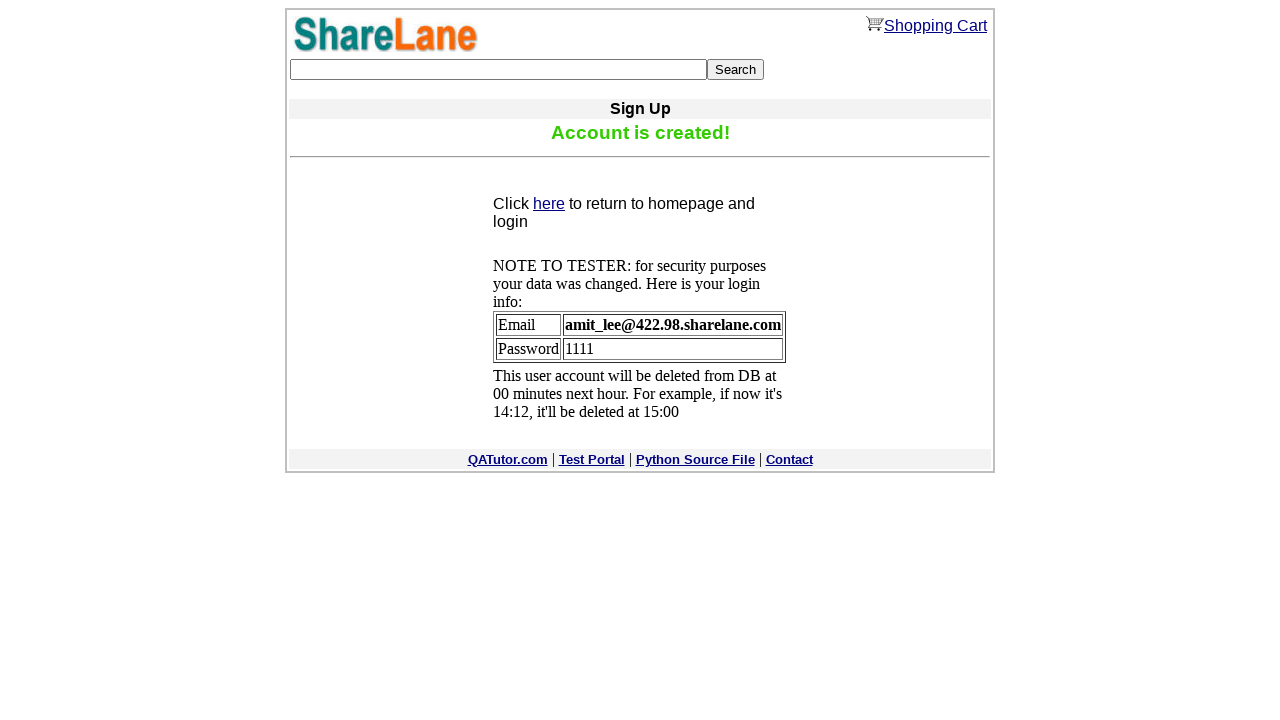